Tests that the browser back button works correctly with filters

Starting URL: https://demo.playwright.dev/todomvc

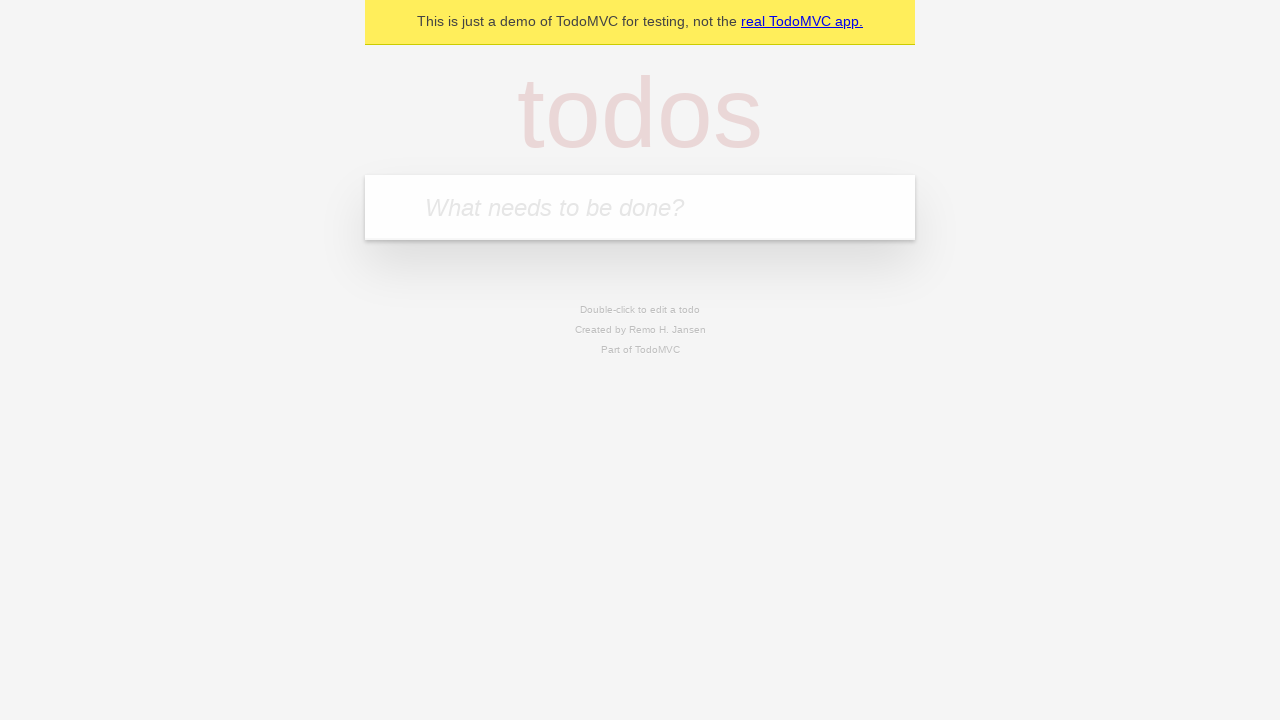

Filled todo input with 'buy some cheese' on internal:attr=[placeholder="What needs to be done?"i]
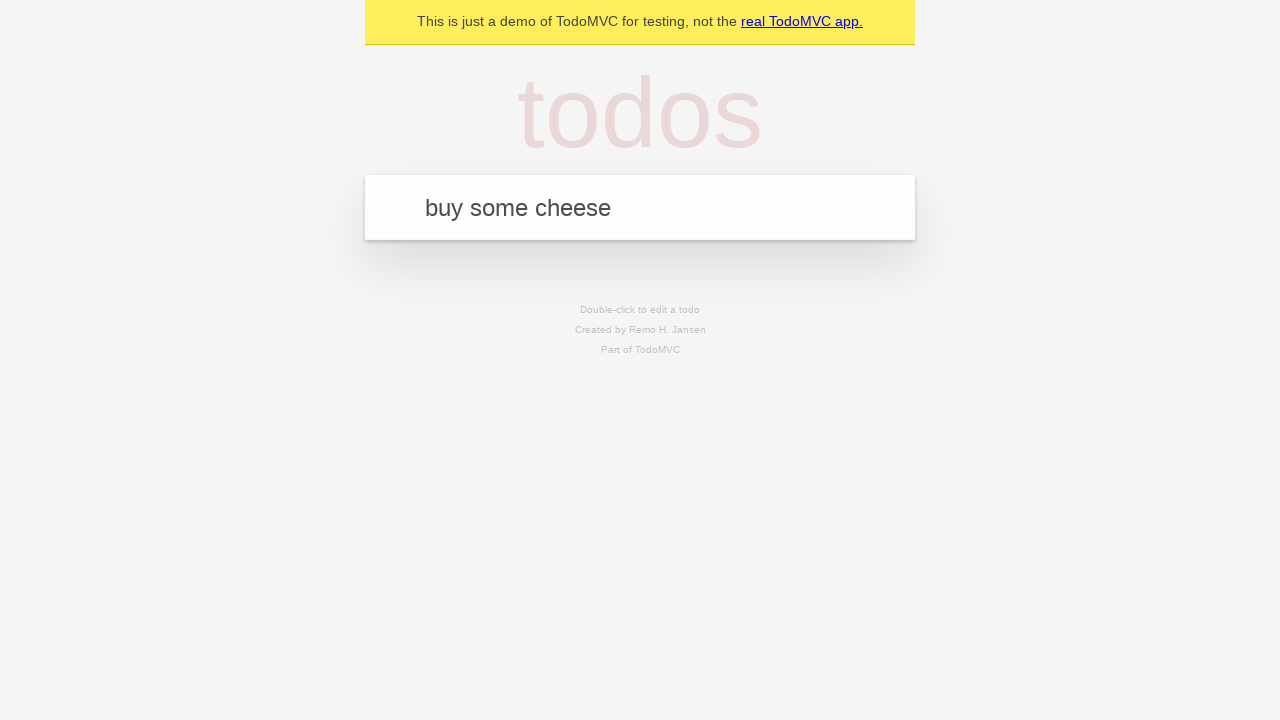

Pressed Enter to create todo 'buy some cheese' on internal:attr=[placeholder="What needs to be done?"i]
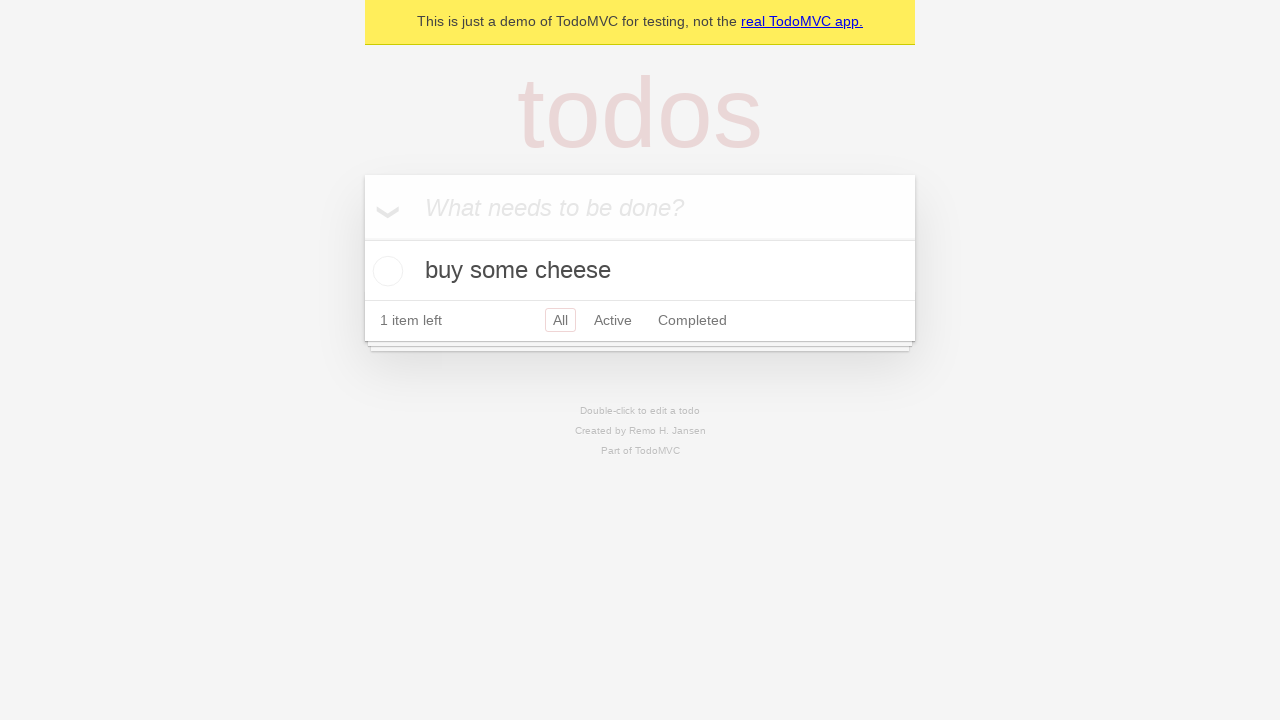

Filled todo input with 'feed the cat' on internal:attr=[placeholder="What needs to be done?"i]
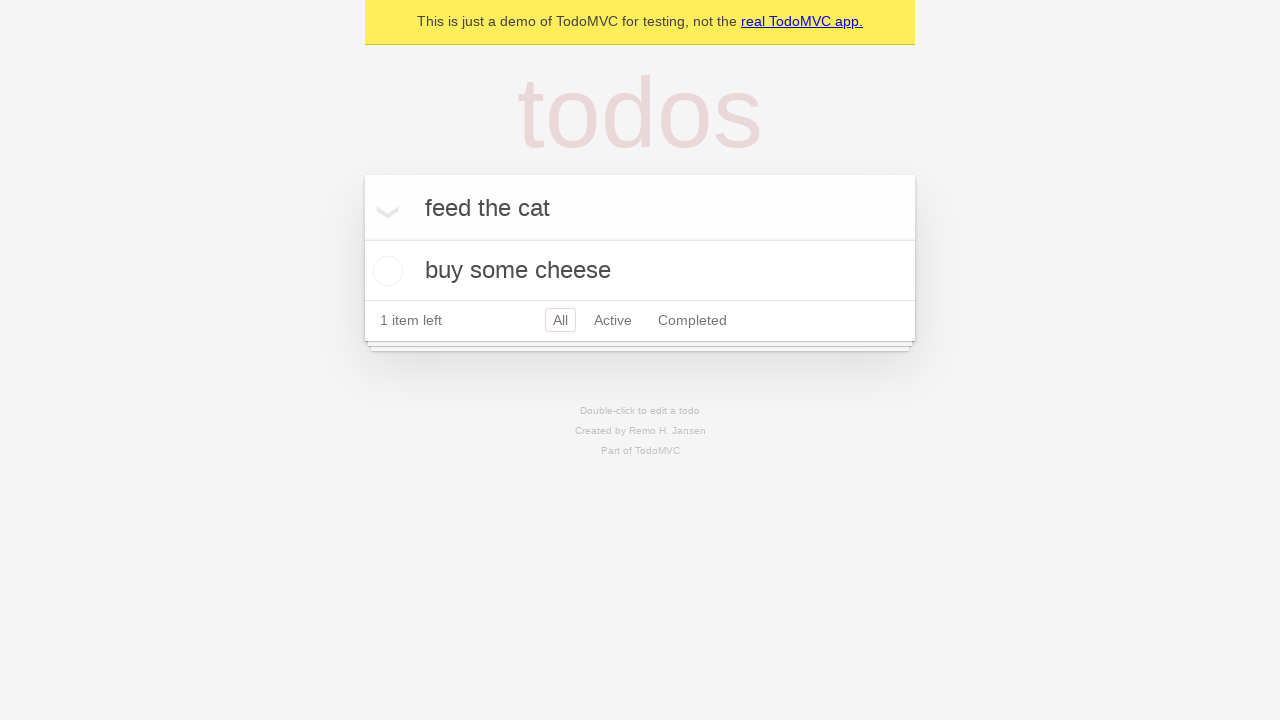

Pressed Enter to create todo 'feed the cat' on internal:attr=[placeholder="What needs to be done?"i]
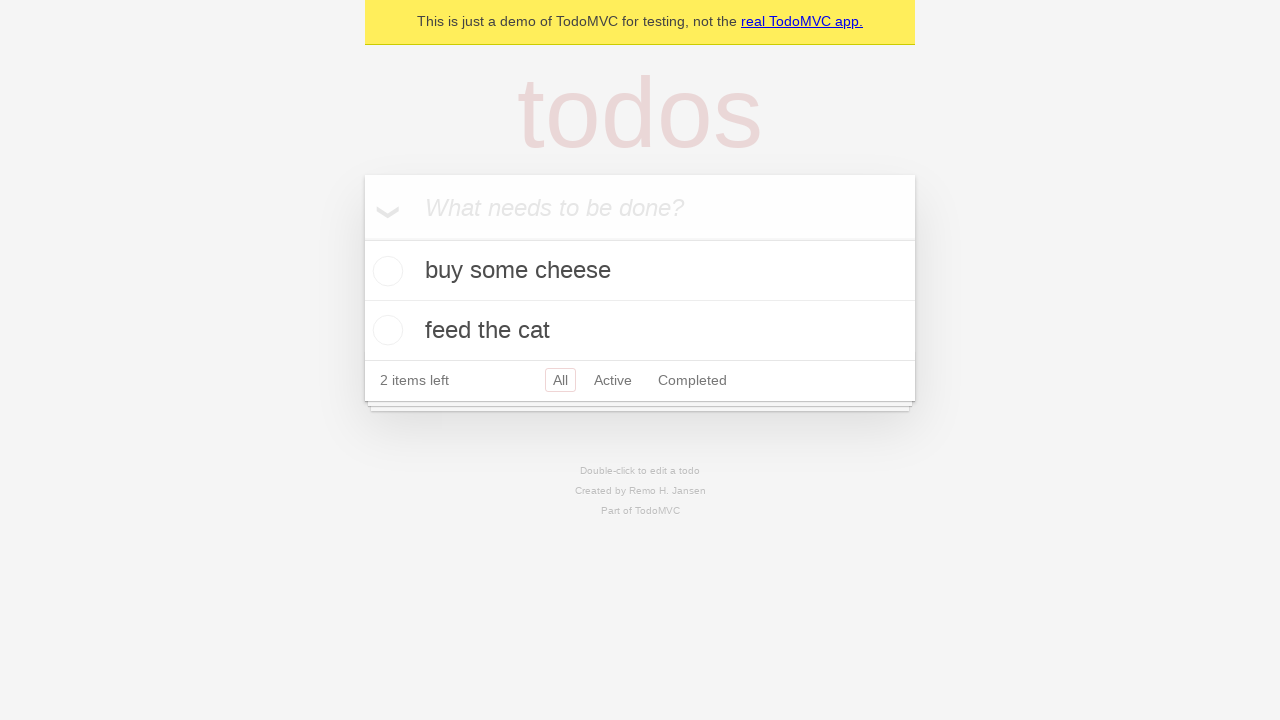

Filled todo input with 'book a doctors appointment' on internal:attr=[placeholder="What needs to be done?"i]
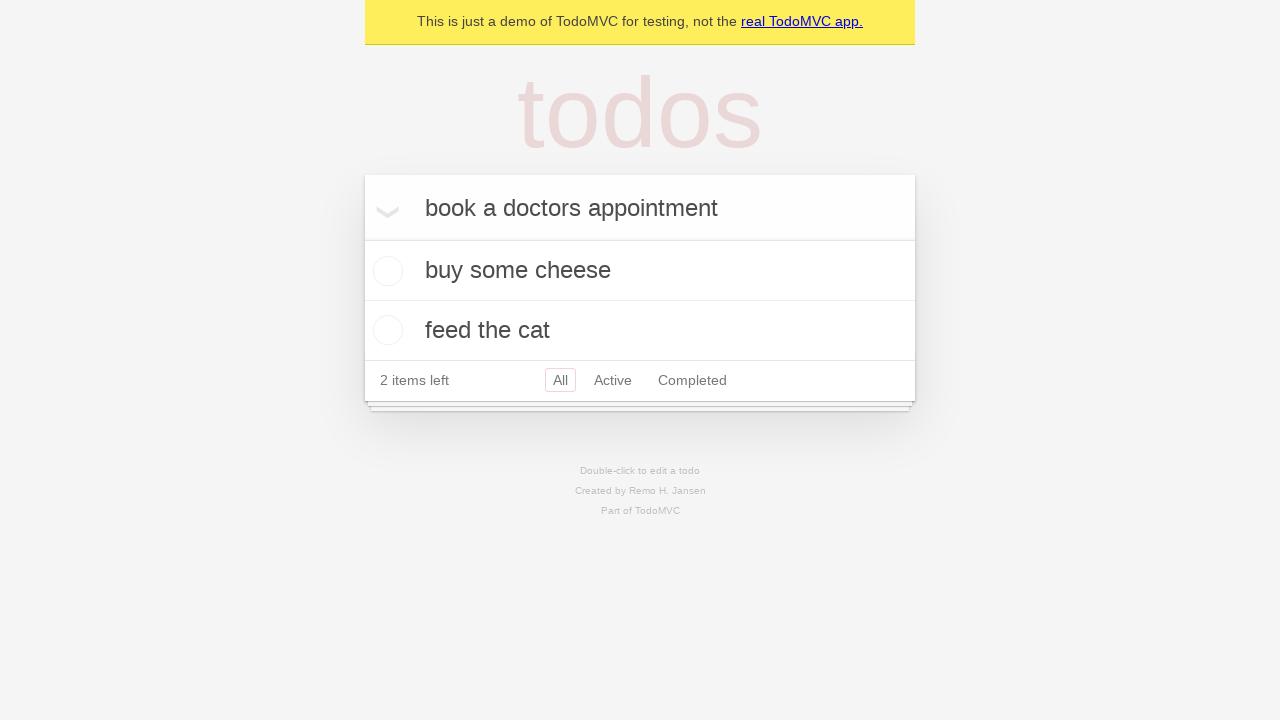

Pressed Enter to create todo 'book a doctors appointment' on internal:attr=[placeholder="What needs to be done?"i]
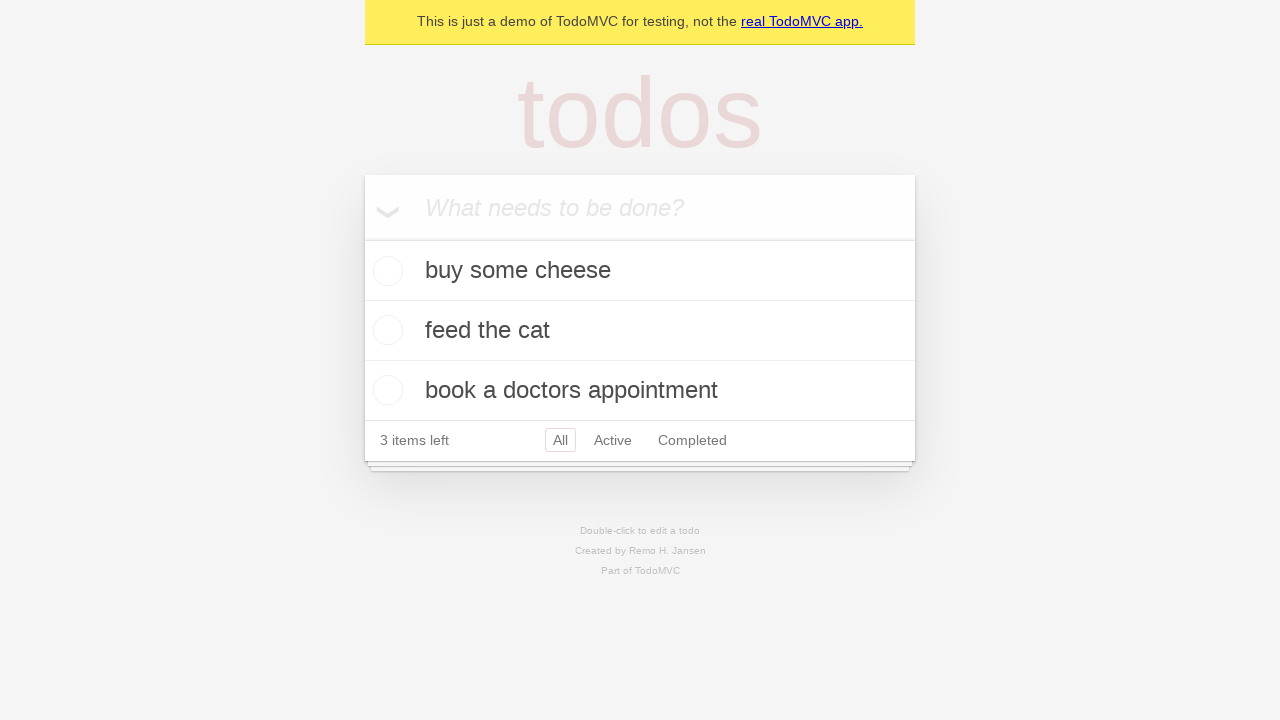

Waited for third todo item to load
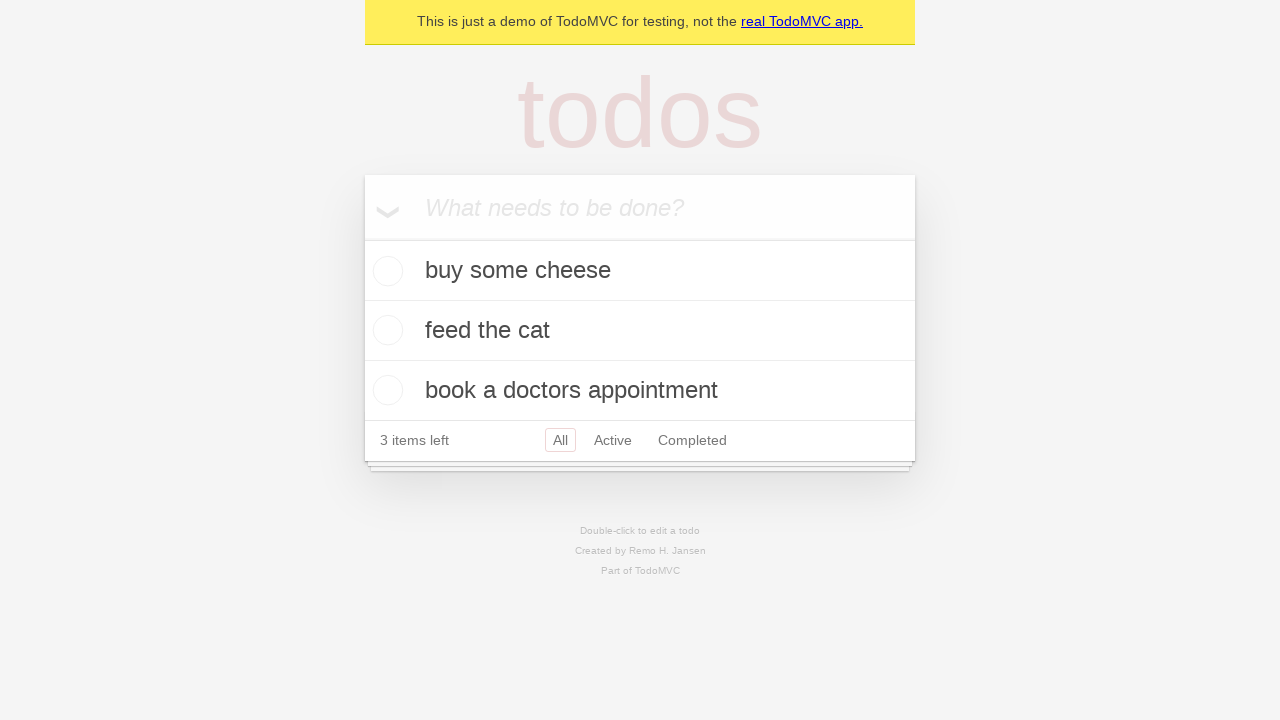

Checked the second todo item at (385, 330) on [data-testid='todo-item'] >> nth=1 >> internal:role=checkbox
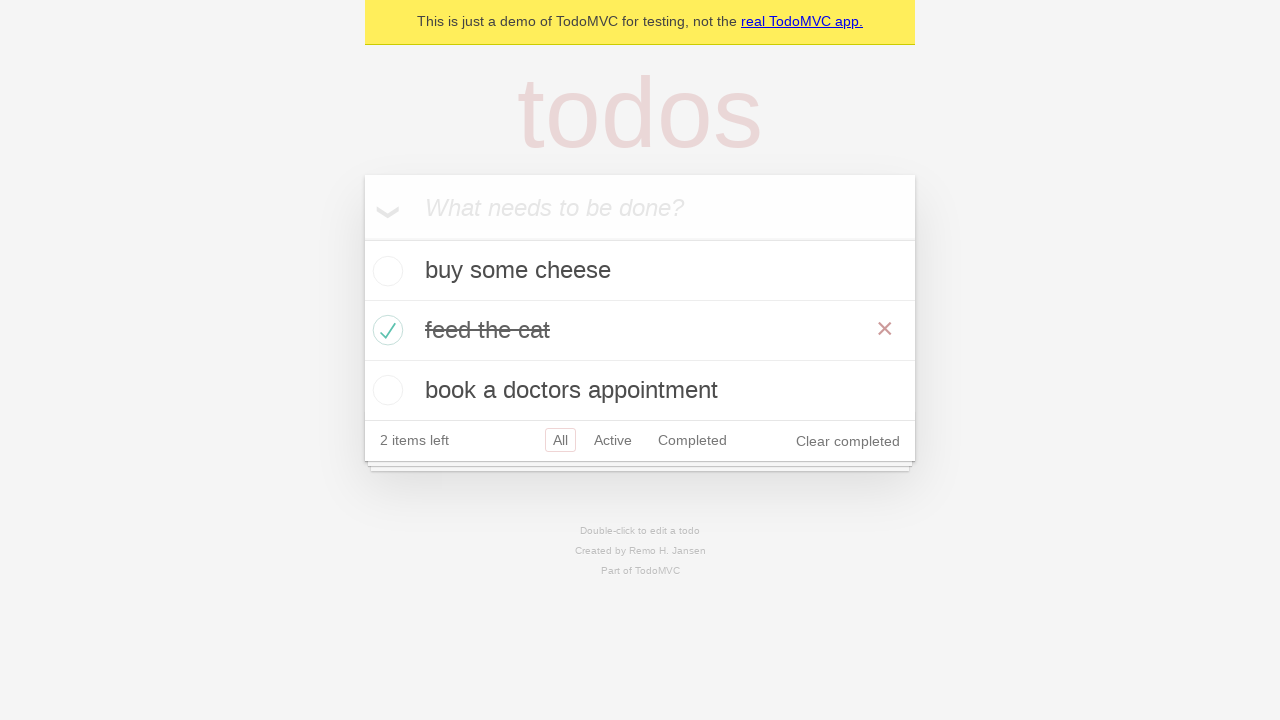

Clicked 'All' filter link at (560, 440) on internal:role=link[name="All"i]
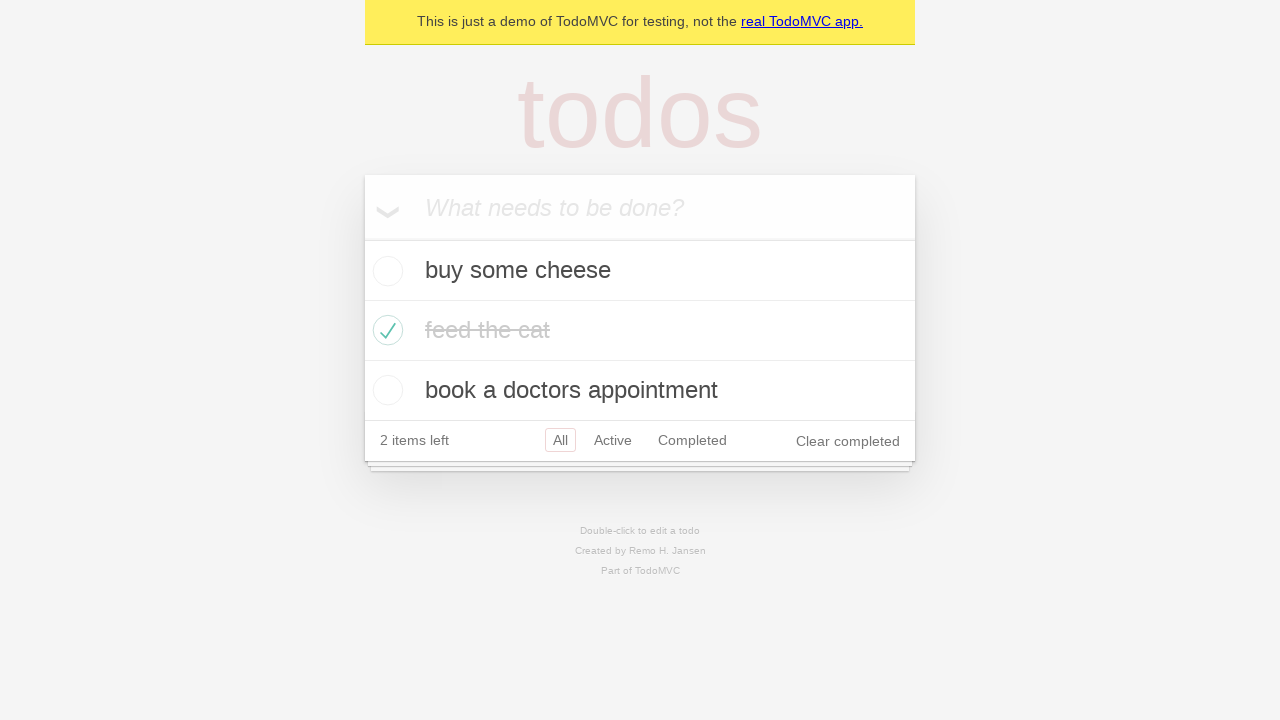

Clicked 'Active' filter link at (613, 440) on internal:role=link[name="Active"i]
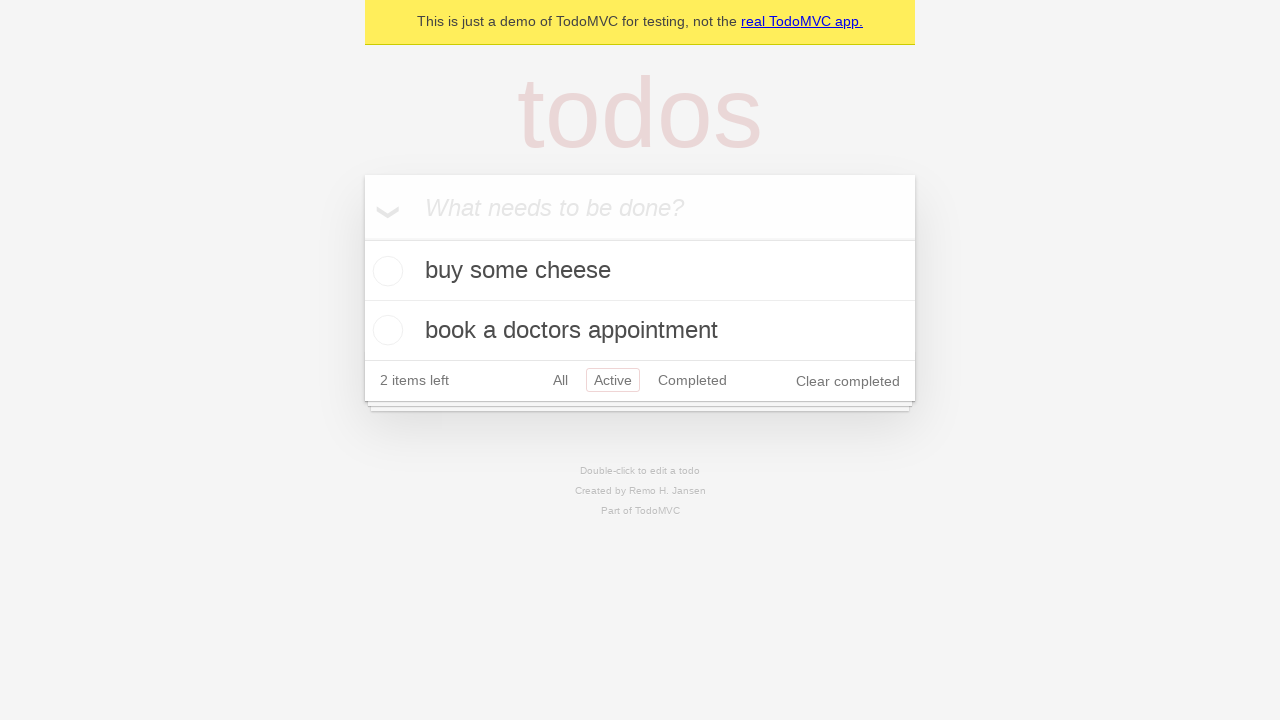

Clicked 'Completed' filter link at (692, 380) on internal:role=link[name="Completed"i]
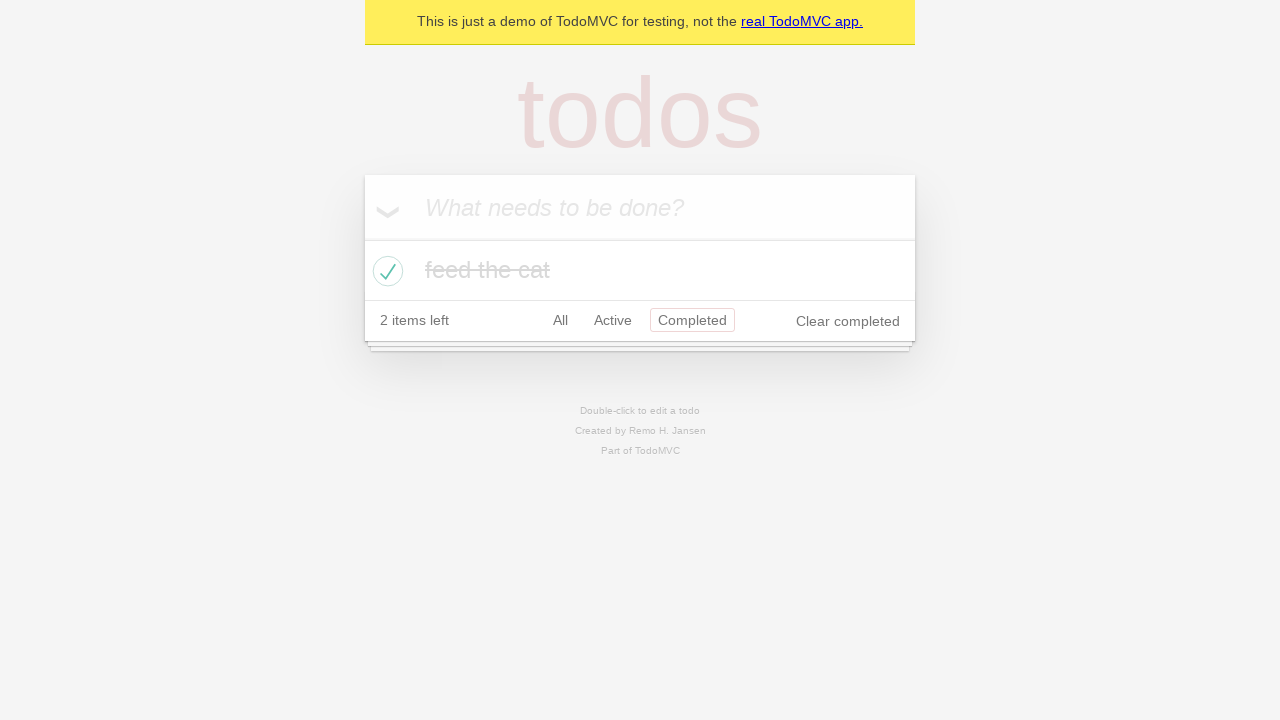

Clicked browser back button (from Completed to Active filter)
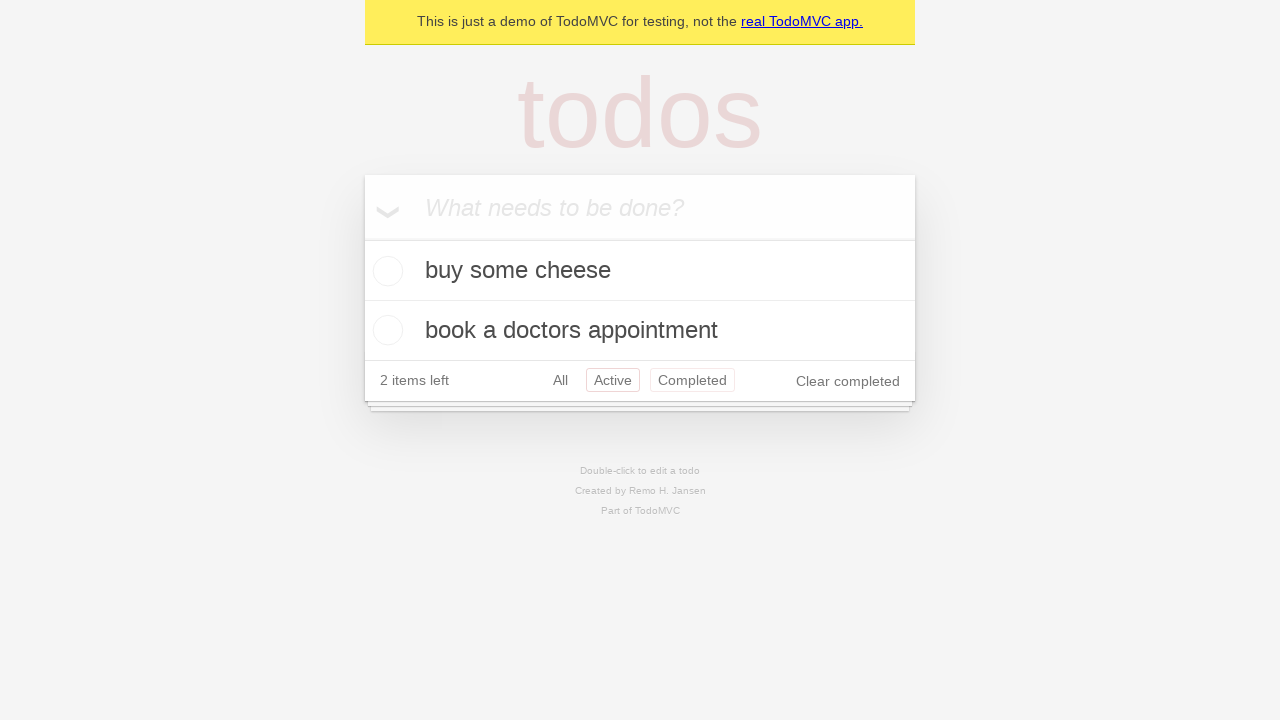

Clicked browser back button (from Active to All filter)
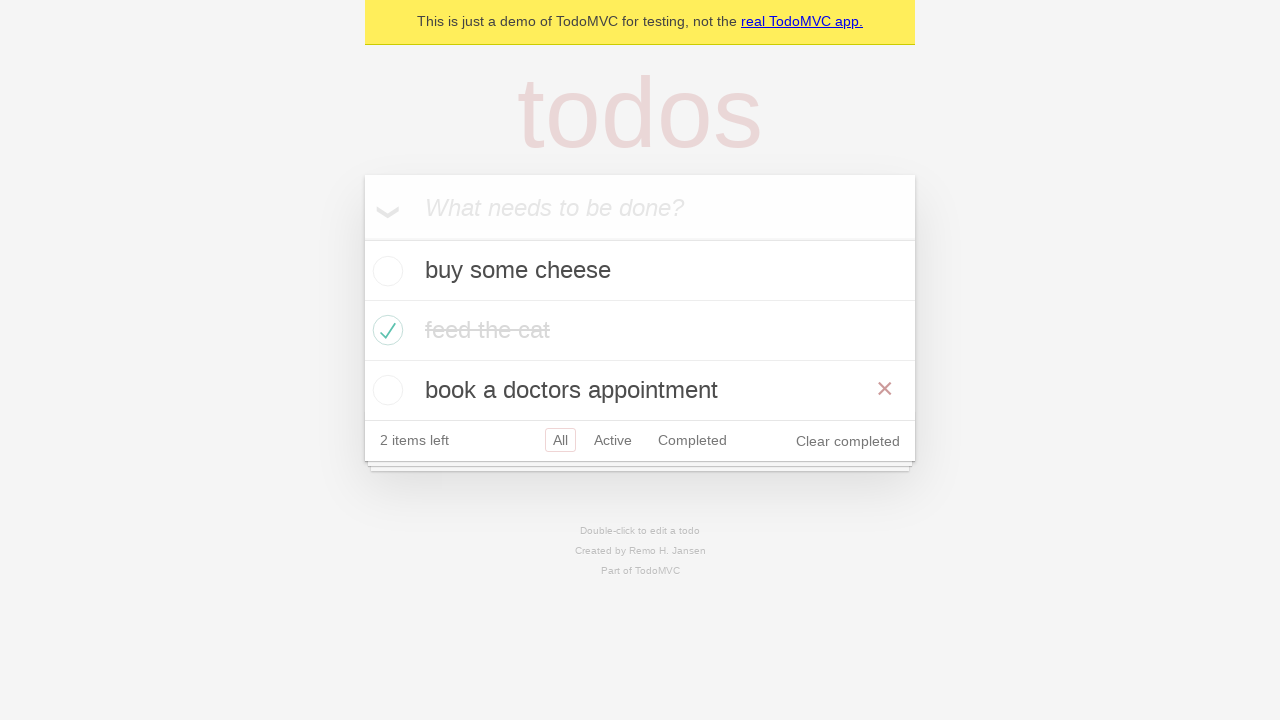

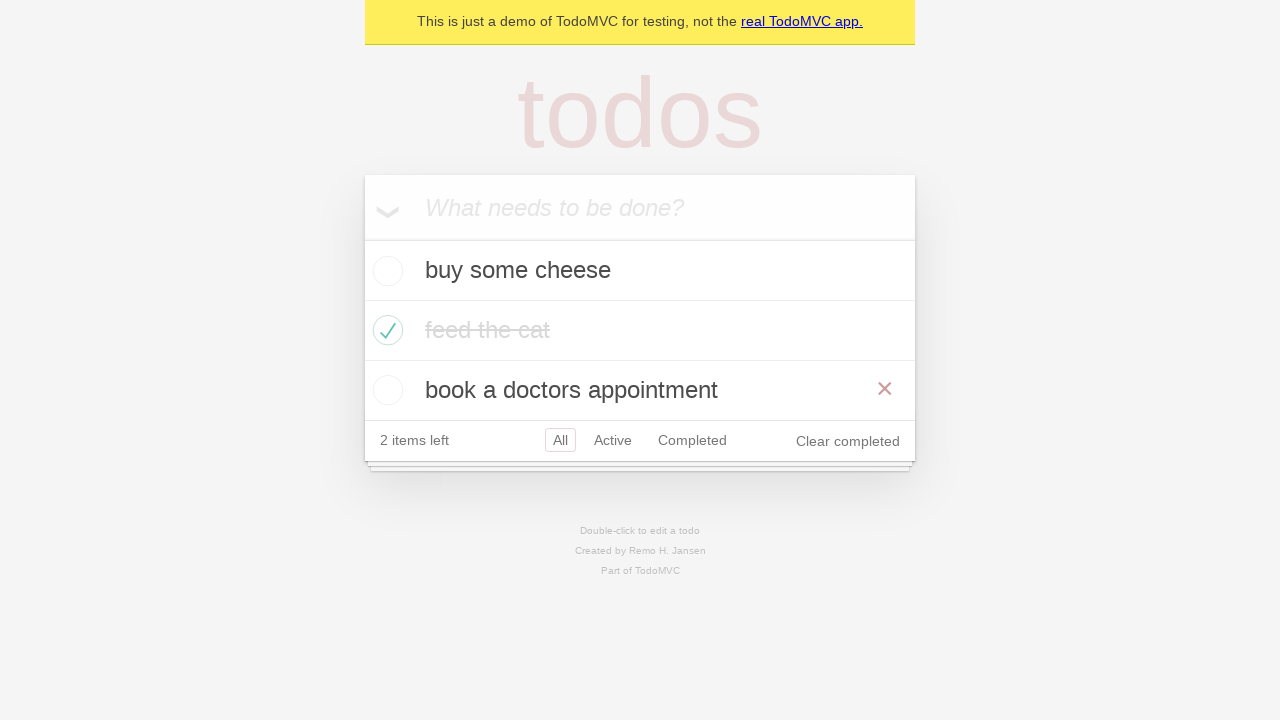